Navigates to Bluefly homepage and verifies the page loads correctly by checking that the page title contains "Bluefly" and the page source contains "bluefly".

Starting URL: https://www.bluefly.com

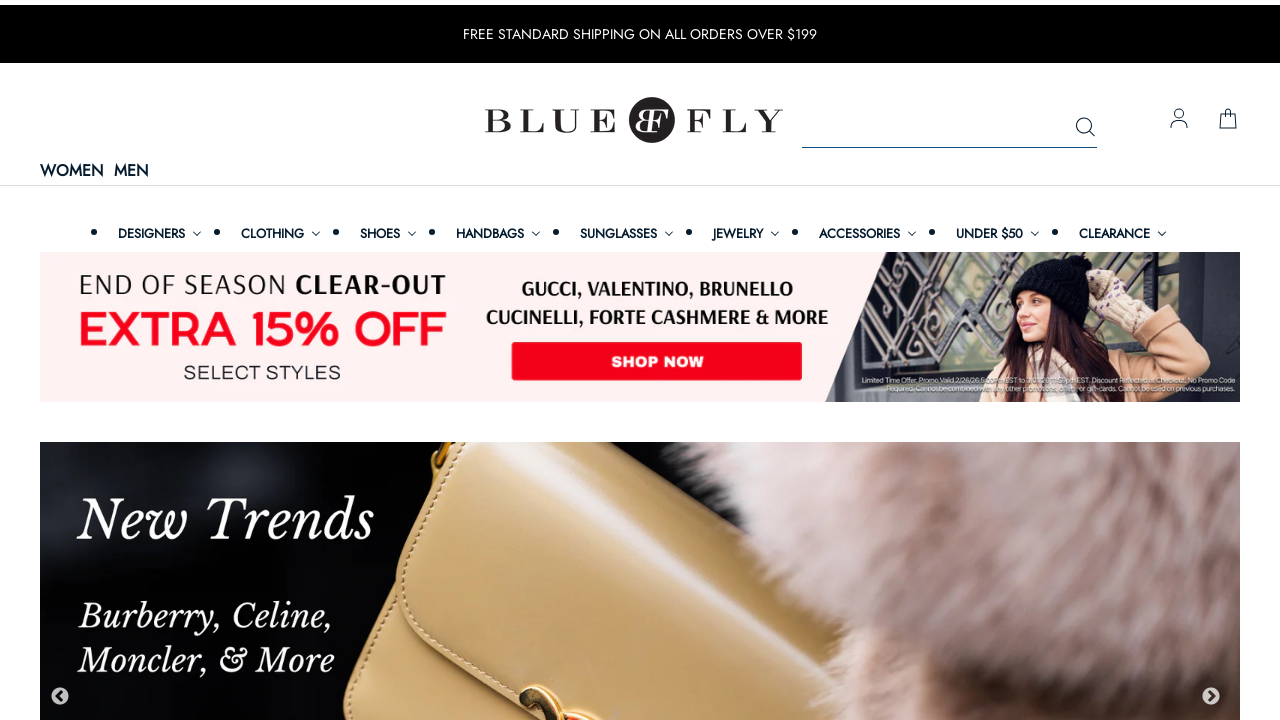

Navigated to Bluefly homepage
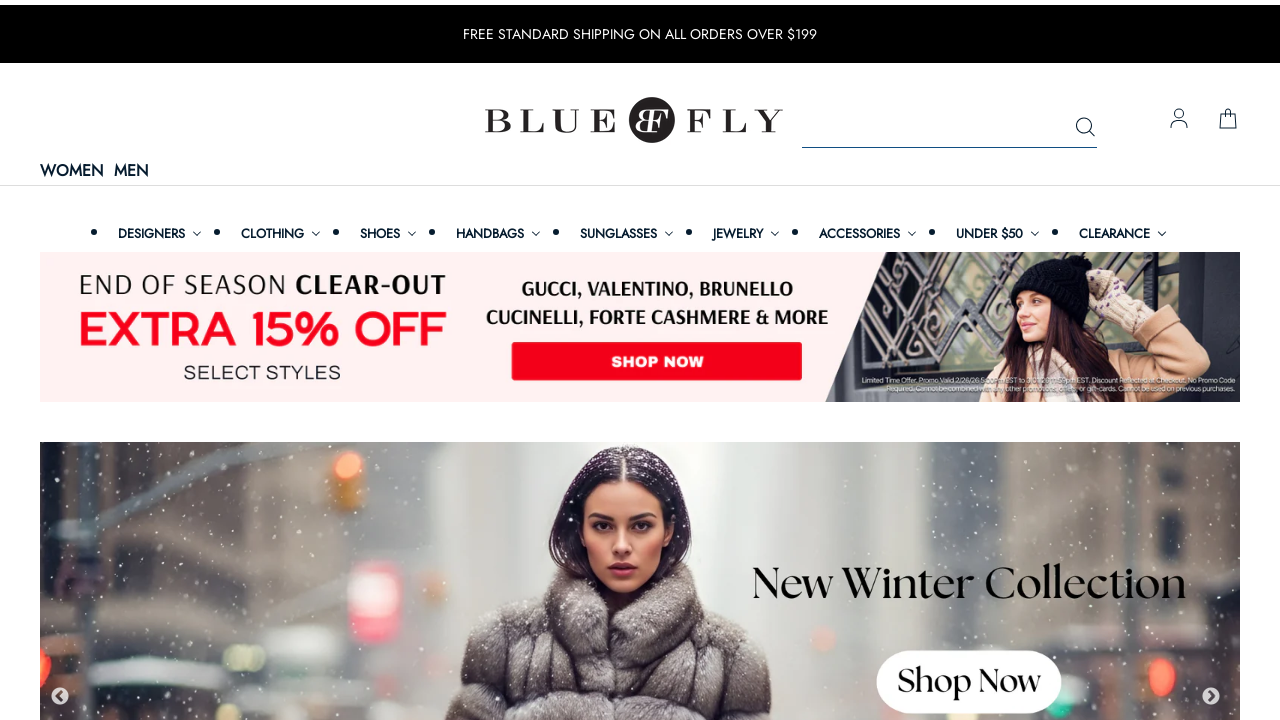

Page loaded (domcontentloaded state reached)
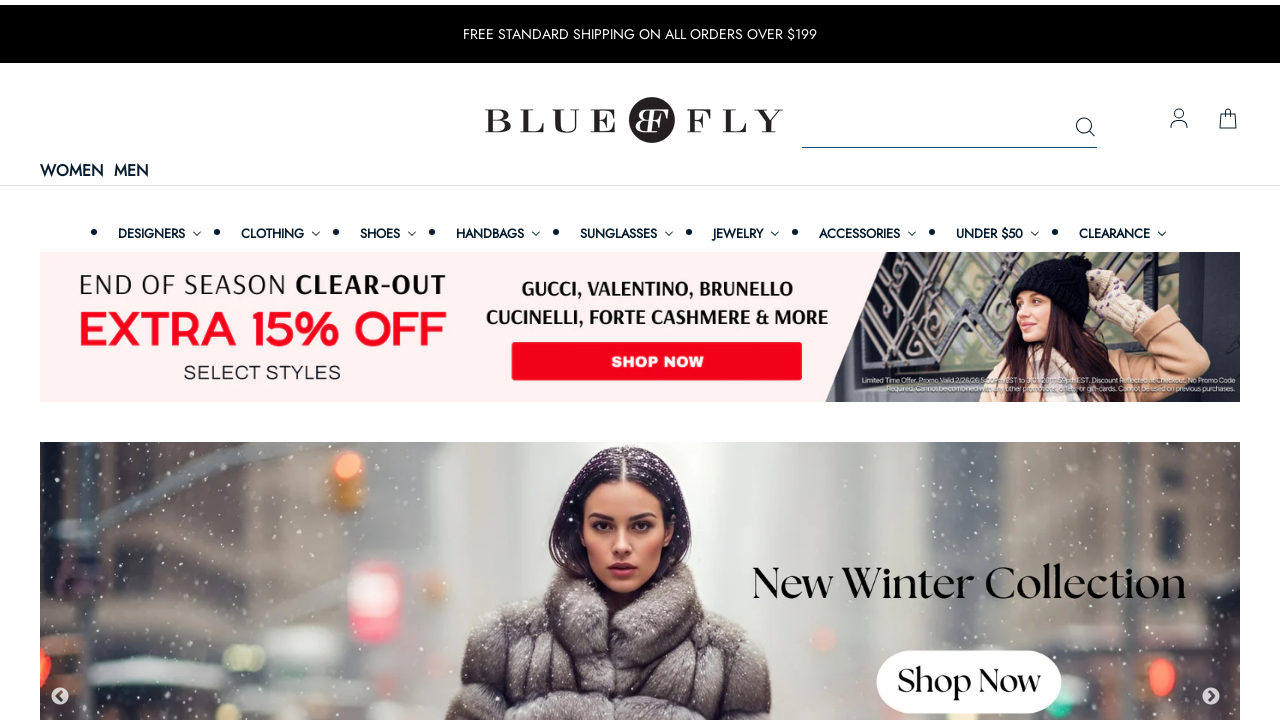

Retrieved page title: Designer Fashion up to 70% Off Shoes, Handbags & More – Bluefly
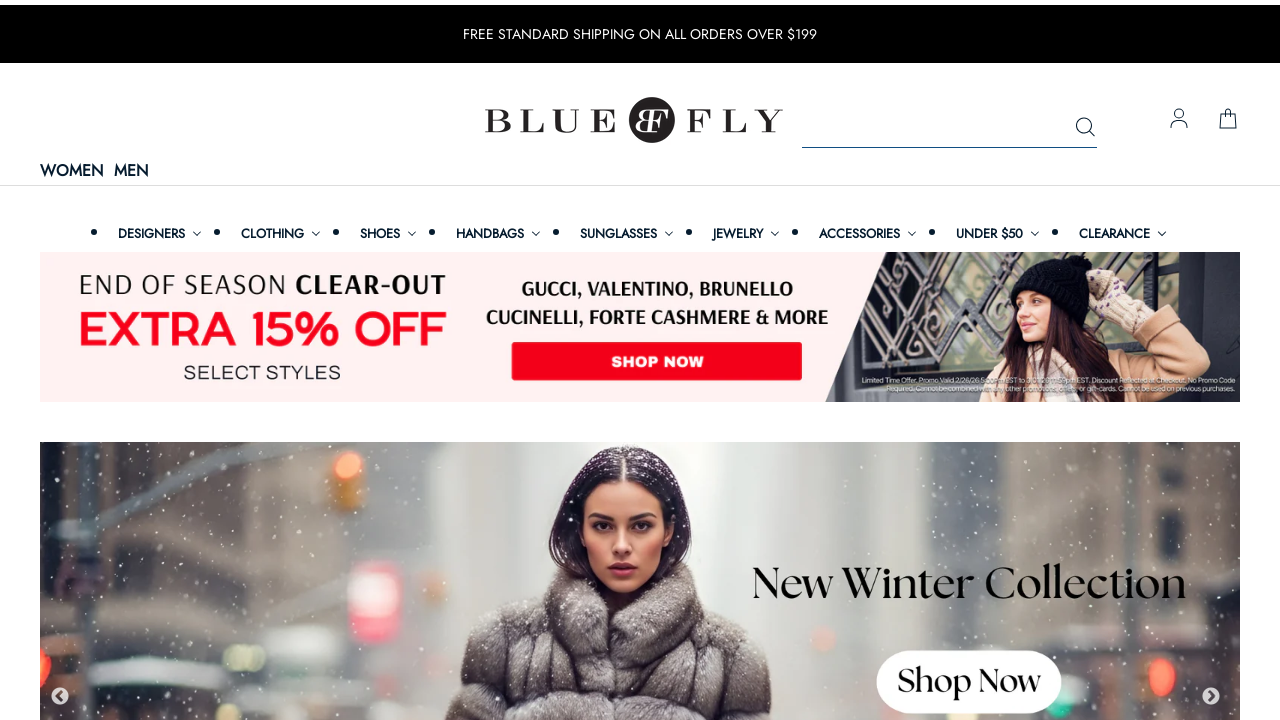

Assertion passed: page title contains 'Bluefly'
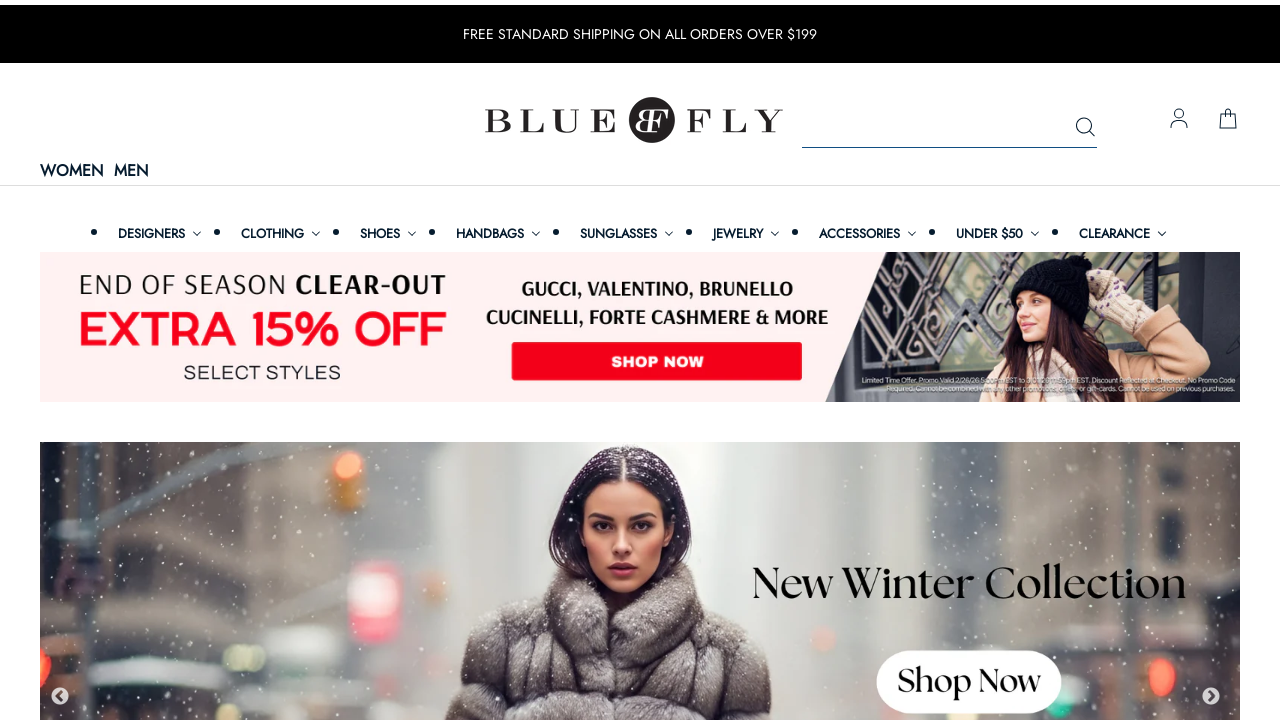

Retrieved page source content
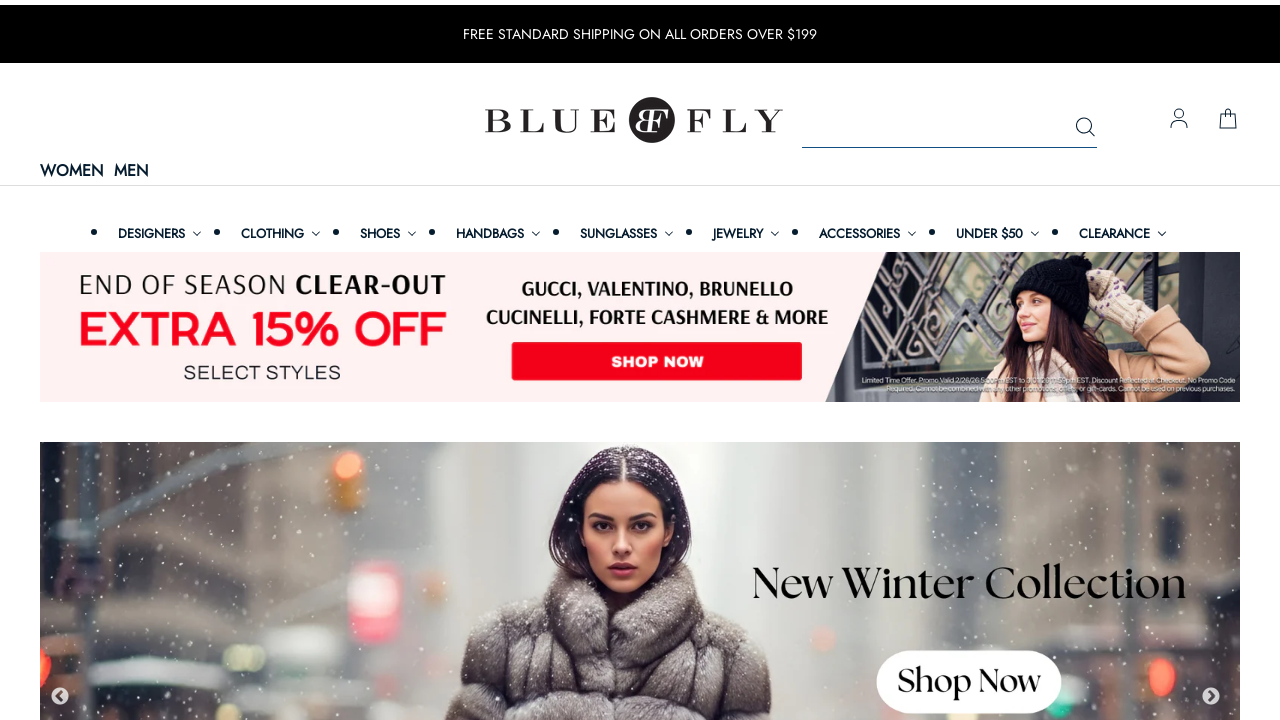

Assertion passed: page source contains 'bluefly'
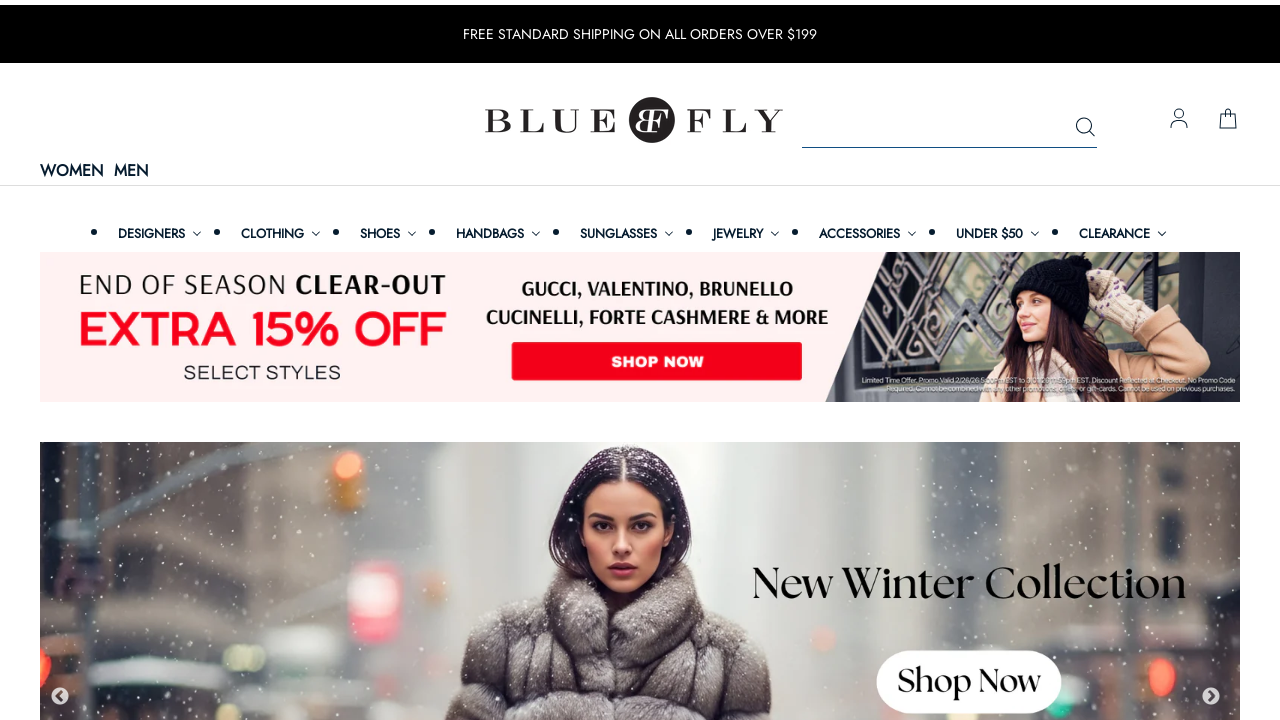

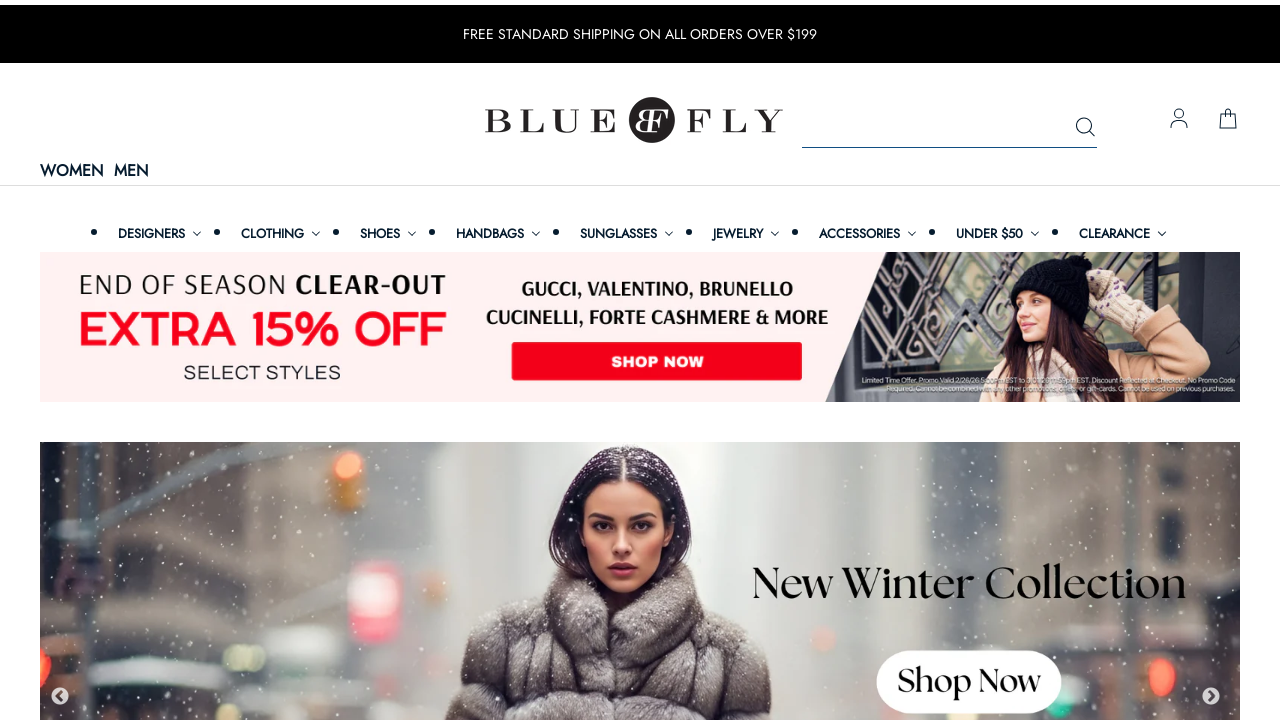